Navigates to an automation practice page and locates a specific link element containing 'soapui' in the href attribute

Starting URL: https://www.rahulshettyacademy.com/AutomationPractice/

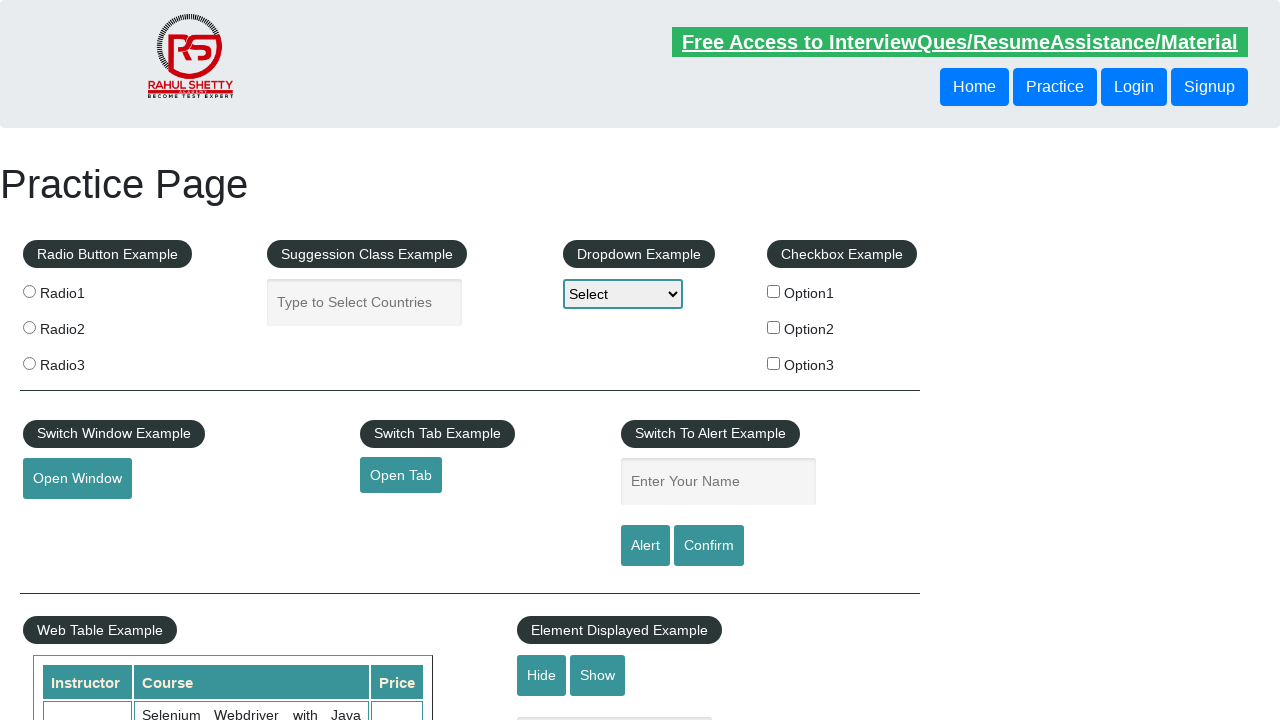

Waited for link element containing 'soapui' in href attribute to be present
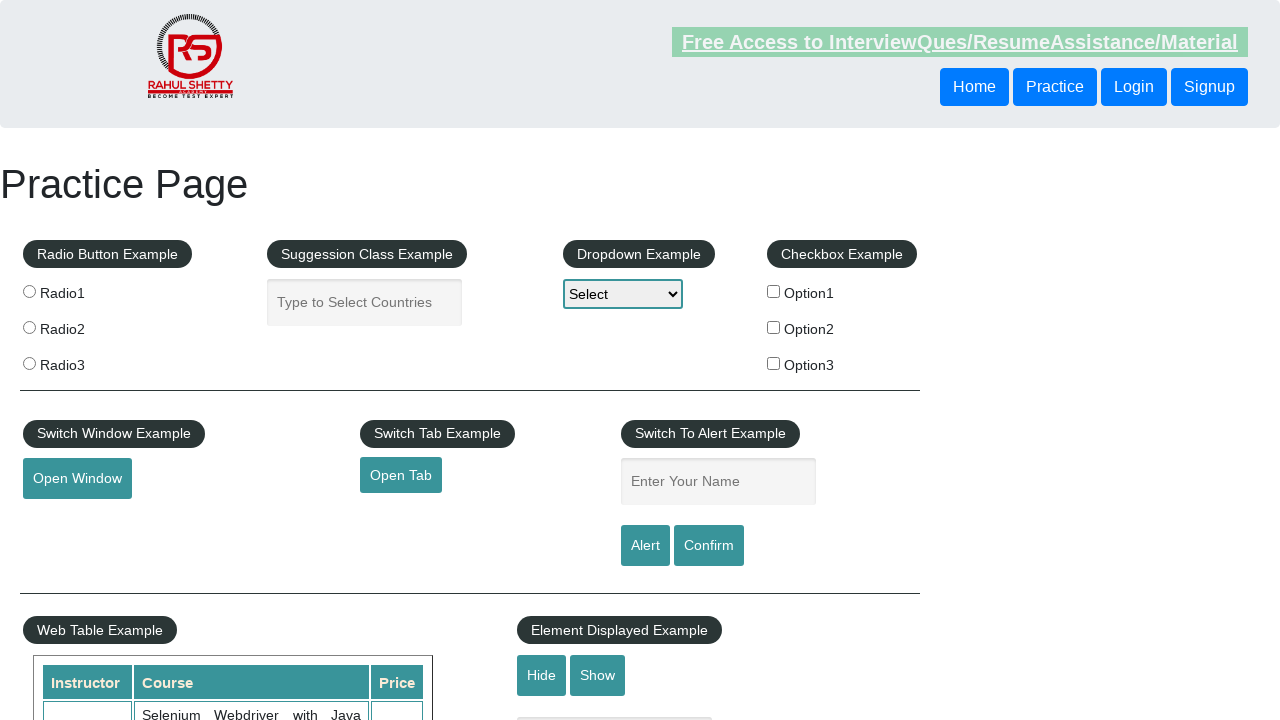

Located the soapui link element
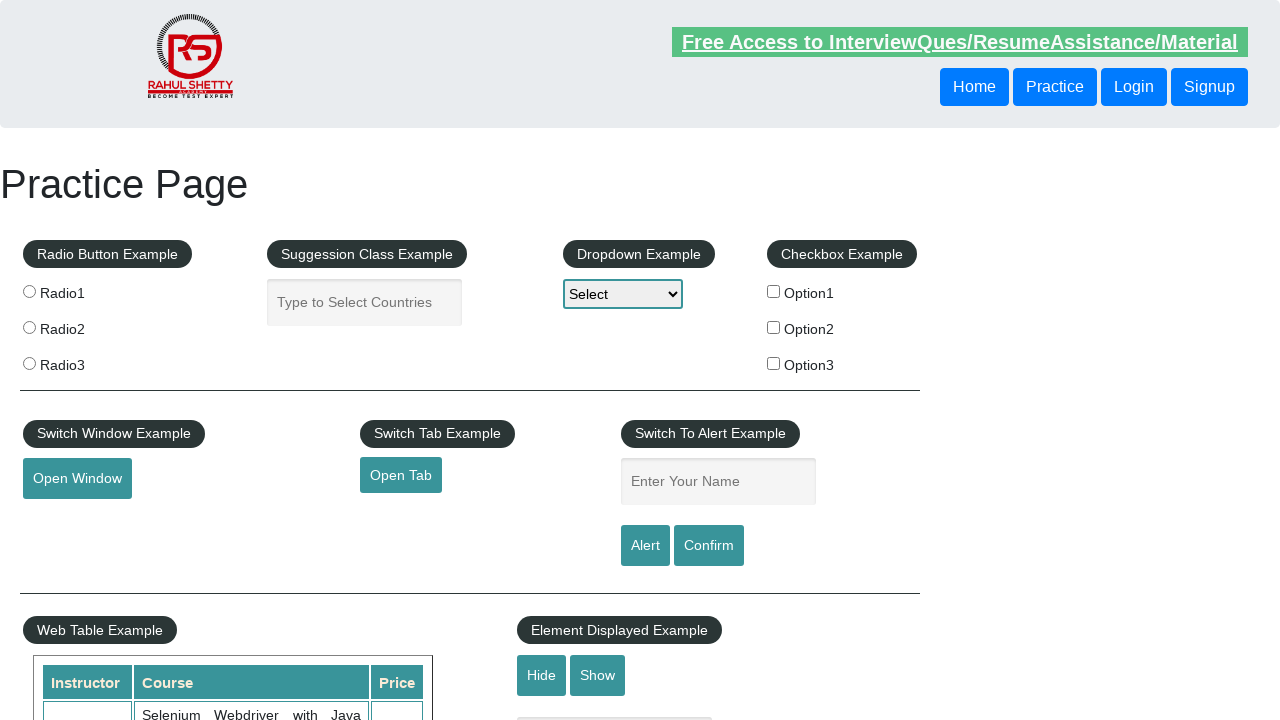

Retrieved href attribute from soapui link element
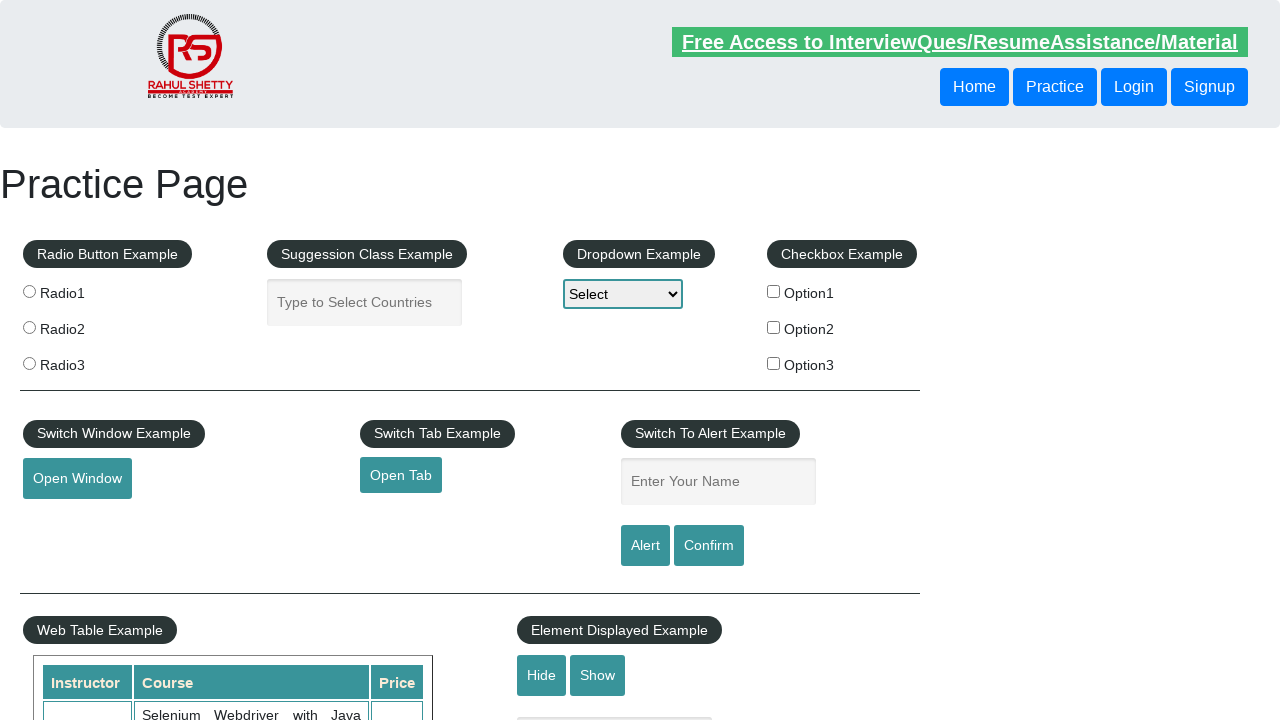

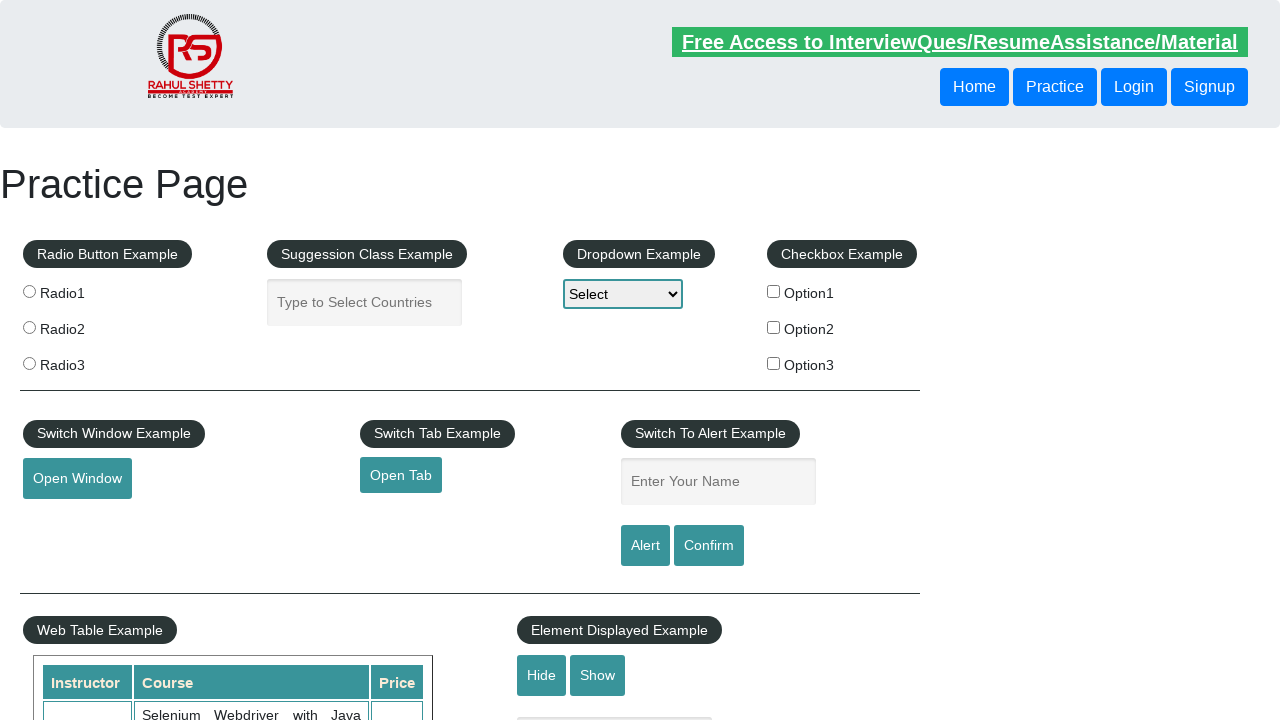